Navigates to a course content page and modifies the background color of the course banner section using JavaScript

Starting URL: http://greenstech.in/selenium-course-content.html

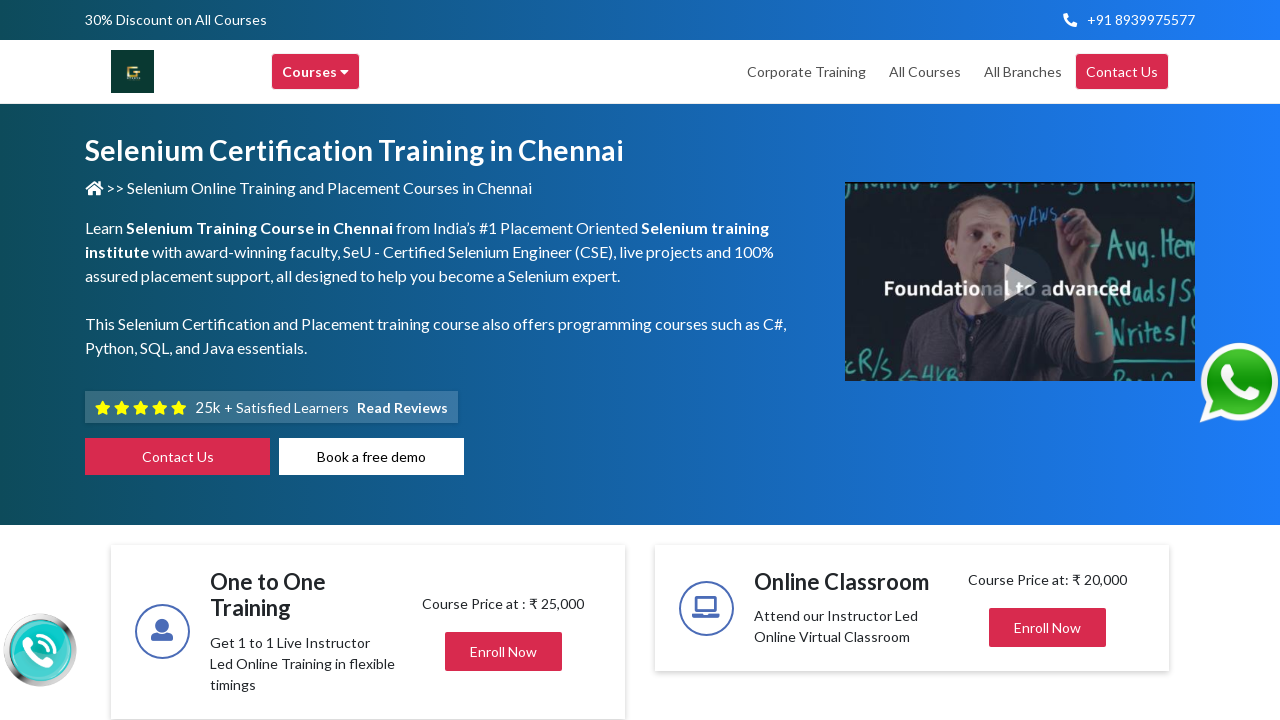

Navigated to course content page
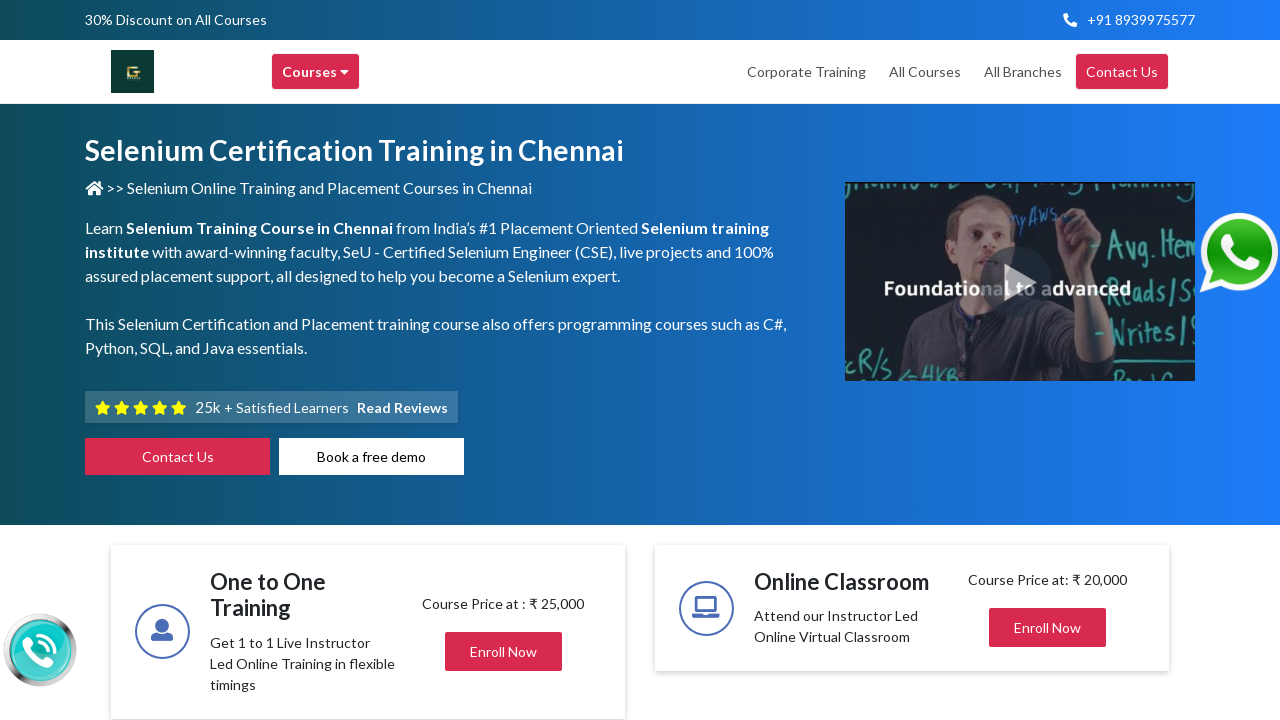

Located course banner section
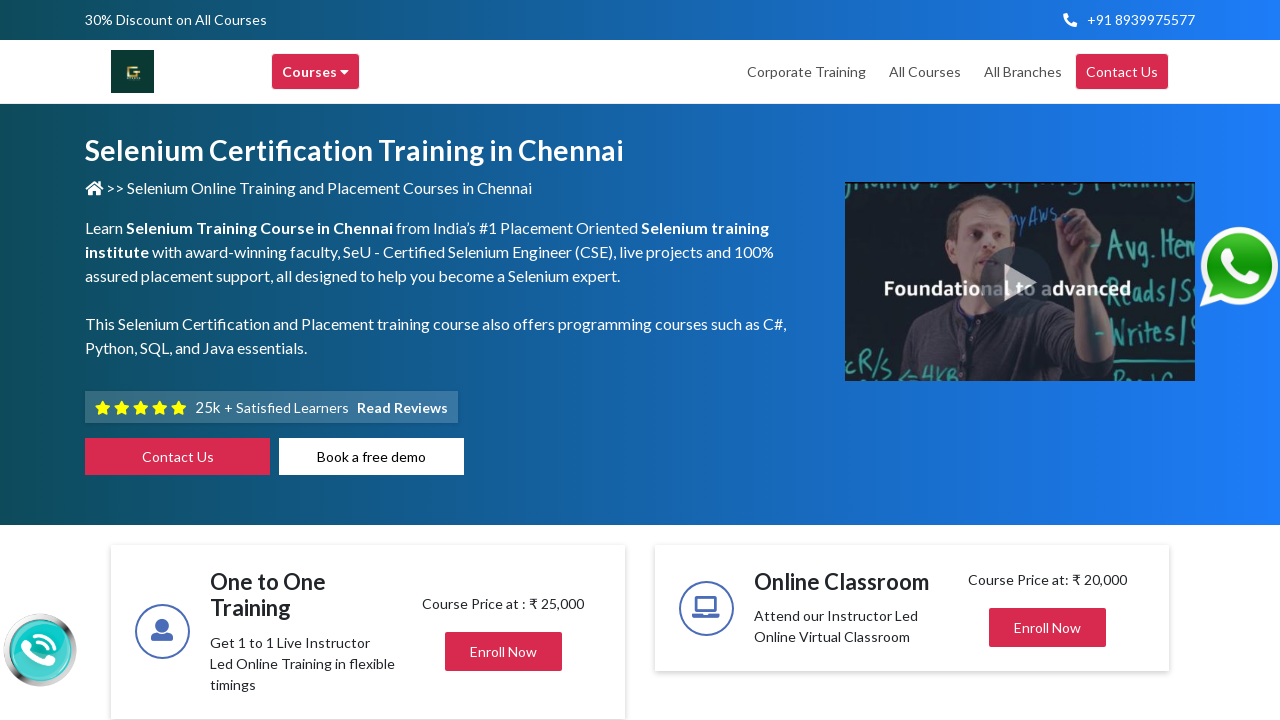

Changed course banner background color to silver (rgb(192,192,192))
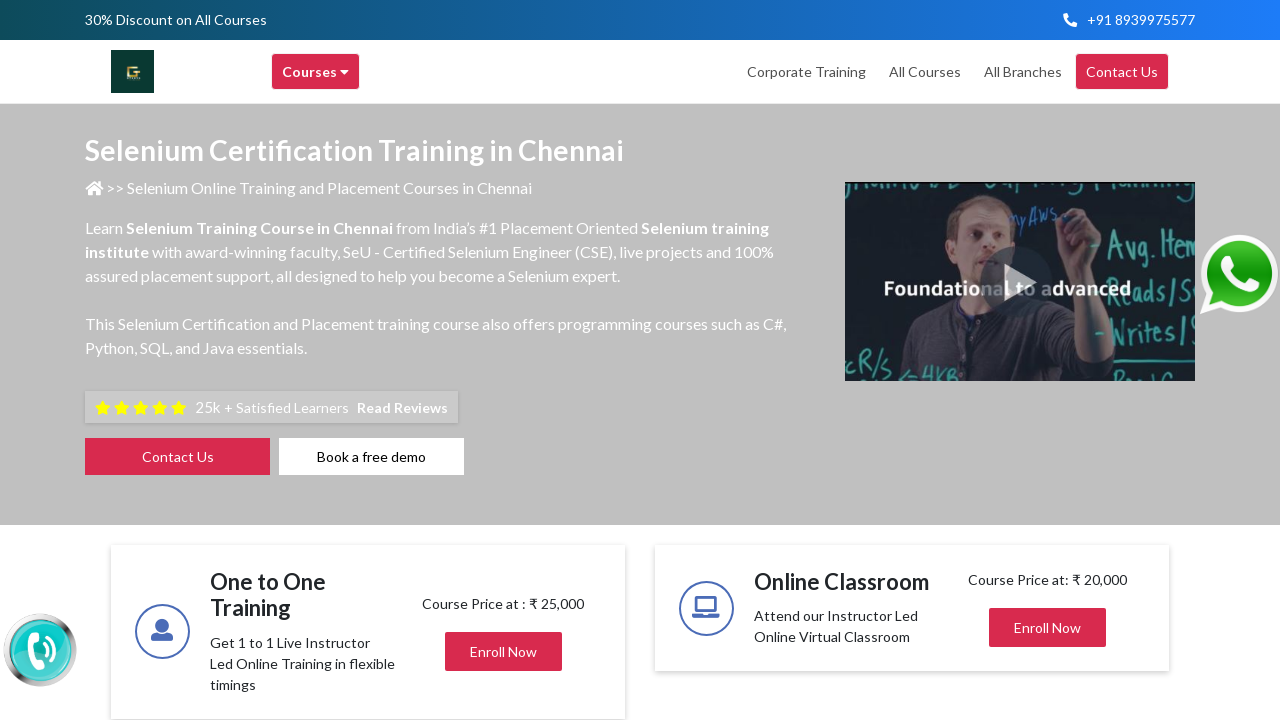

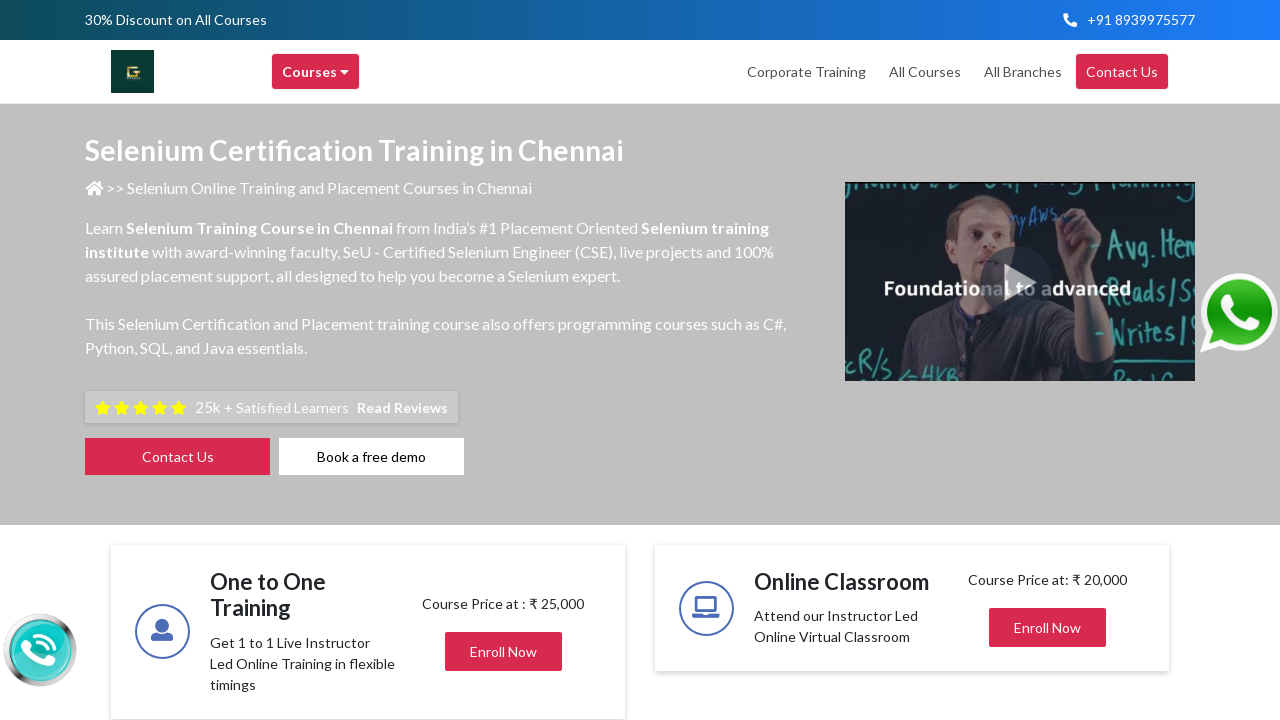